Tests the "Get started" link on the Playwright homepage by clicking it and verifying navigation to the intro page

Starting URL: https://playwright.dev/

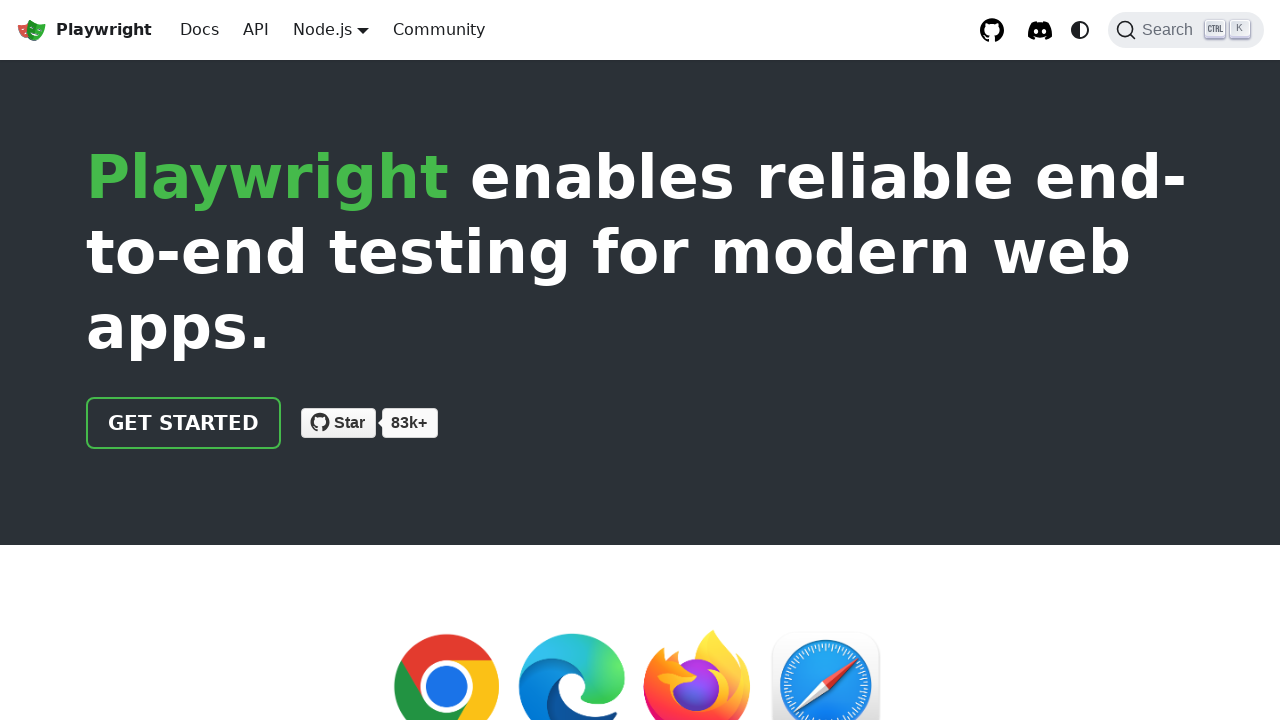

Clicked 'Get started' link on Playwright homepage at (184, 423) on internal:role=link[name="Get started"i]
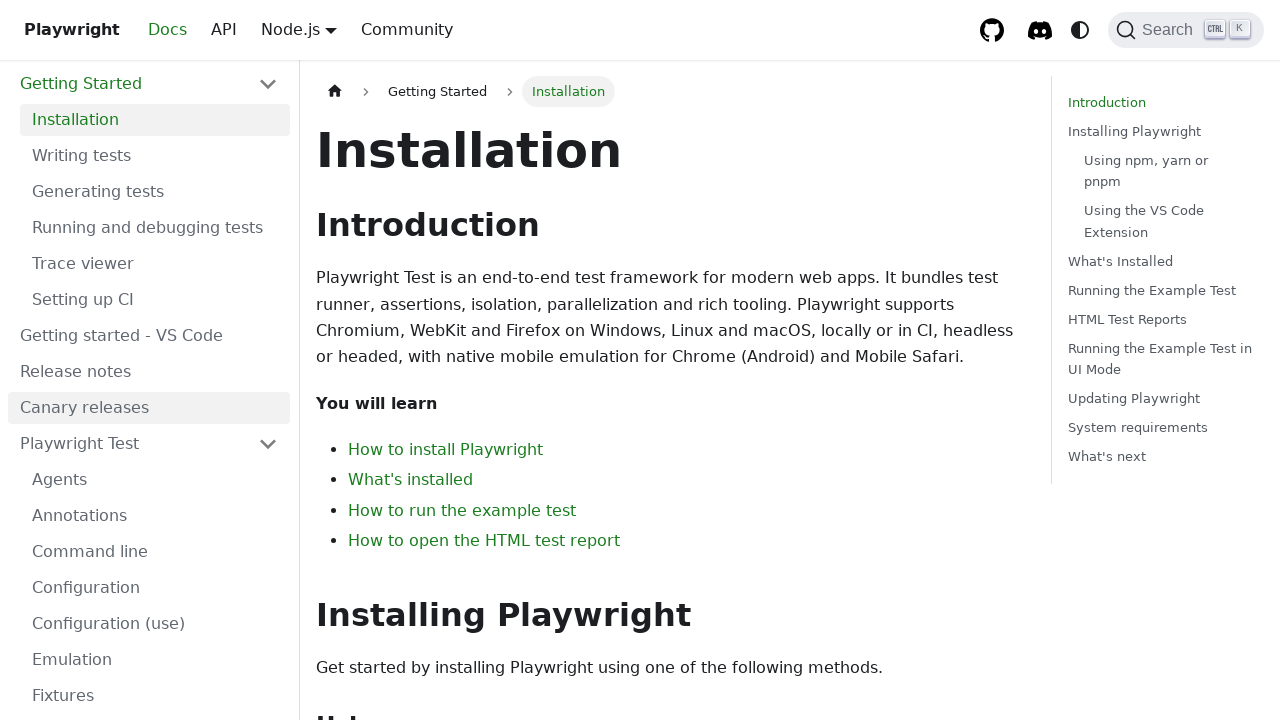

Successfully navigated to intro page
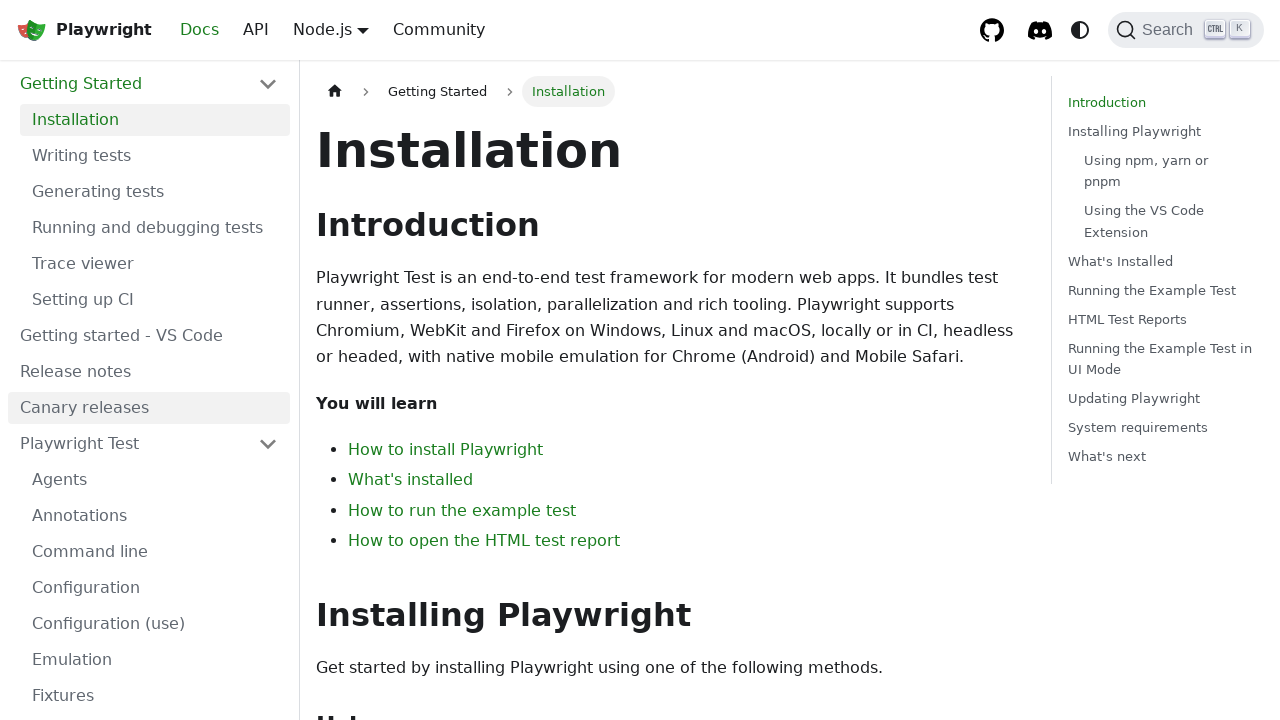

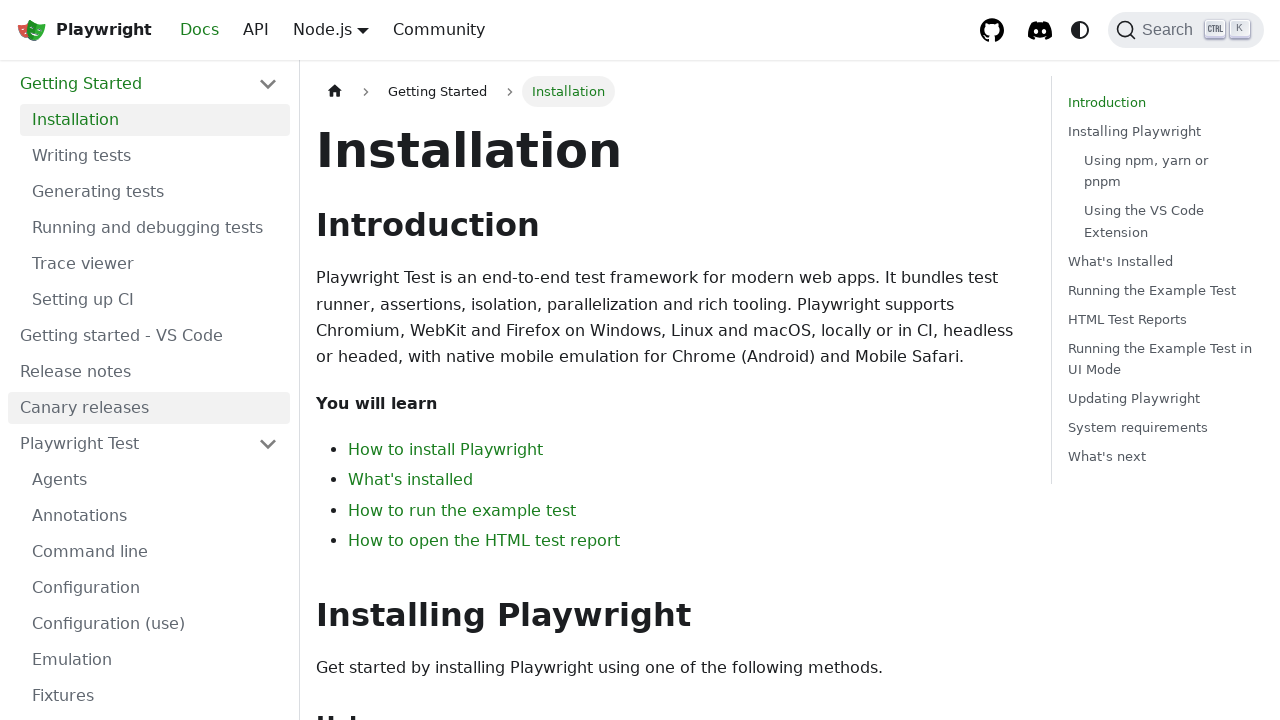